Tests a simple form submission by filling out first name, last name, email, contact number, and message fields, then submitting the form and handling an alert

Starting URL: https://v1.training-support.net/selenium/simple-form?

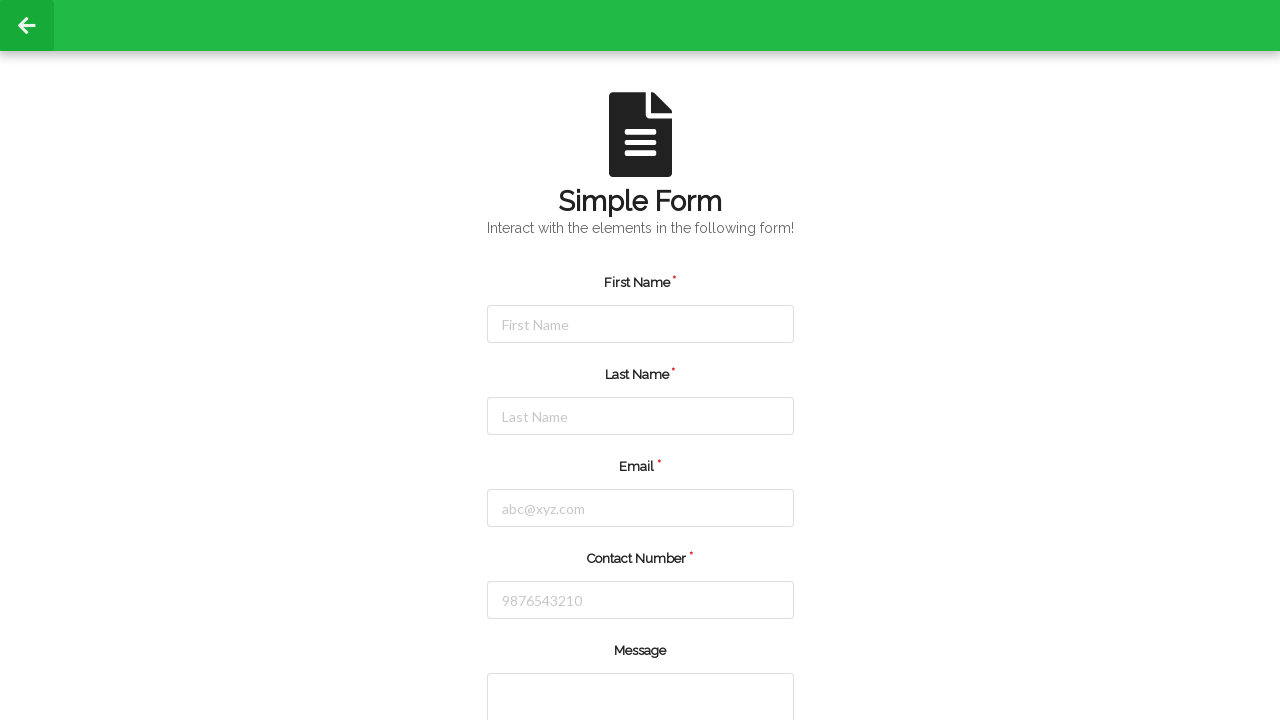

Filled first name field with 'Hirak' on #firstName
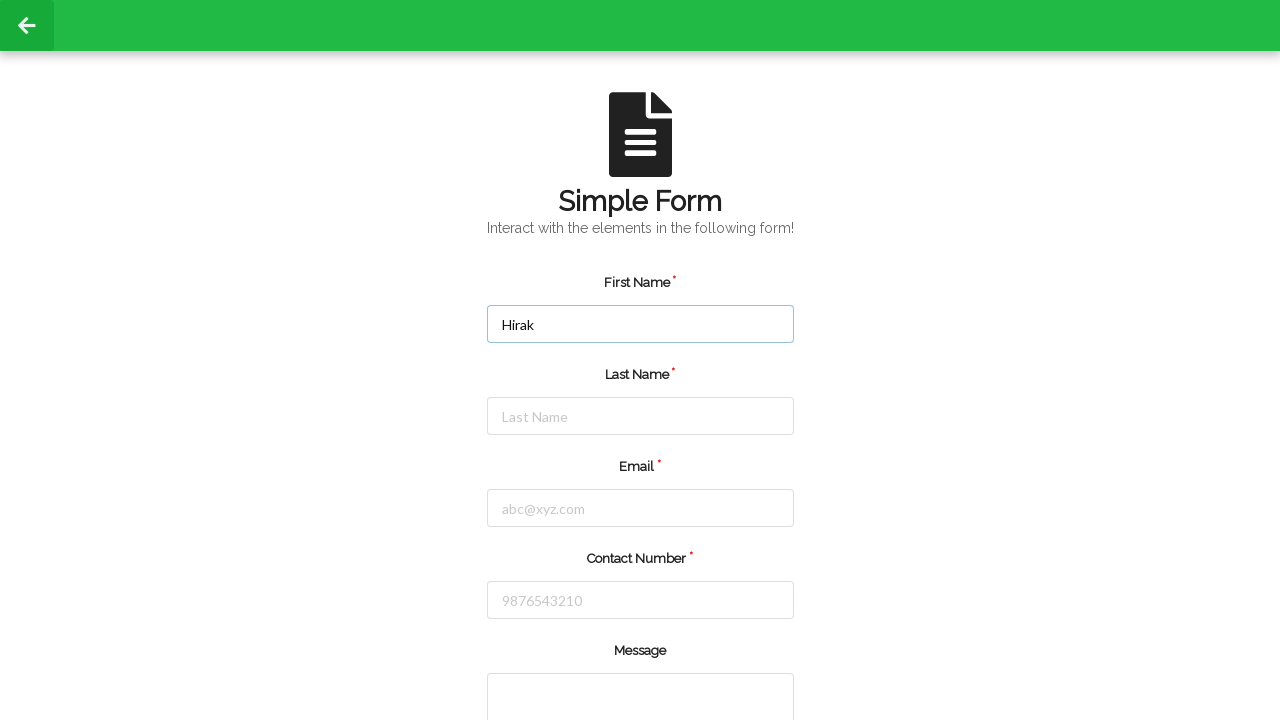

Filled last name field with 'Goswami' on #lastName
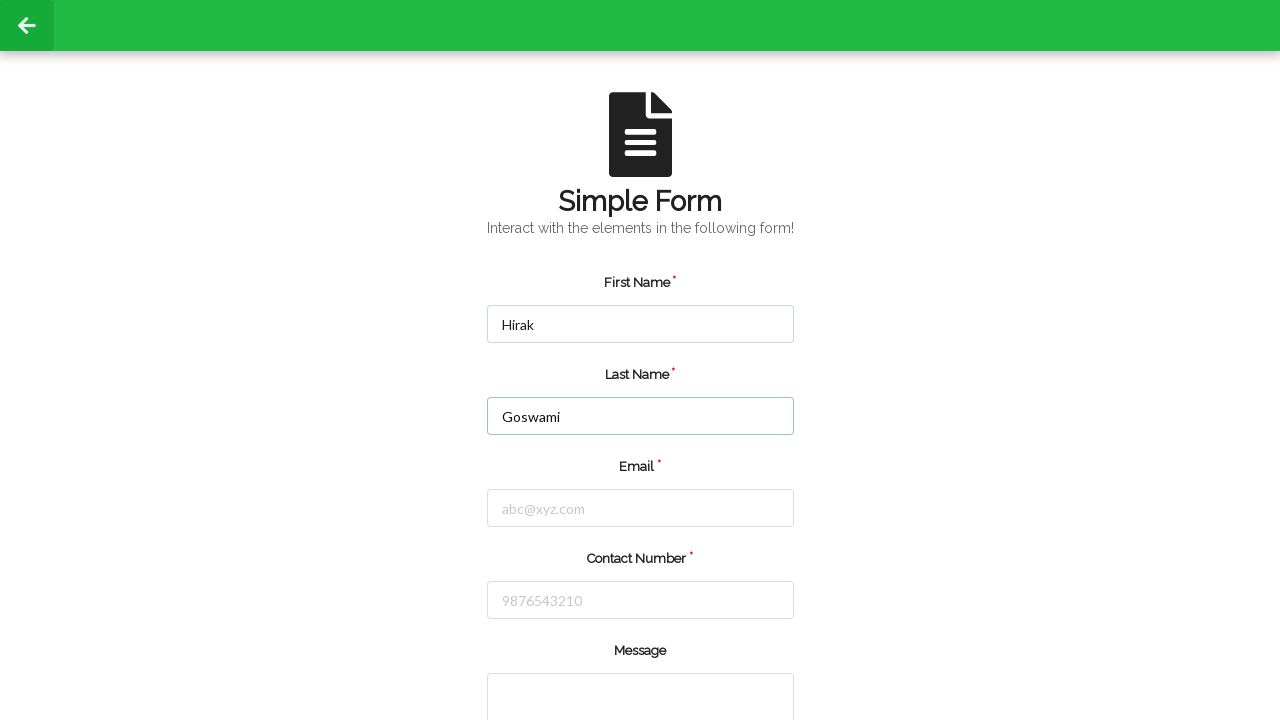

Filled email field with 'HIR@GMAIL.COM' on #email
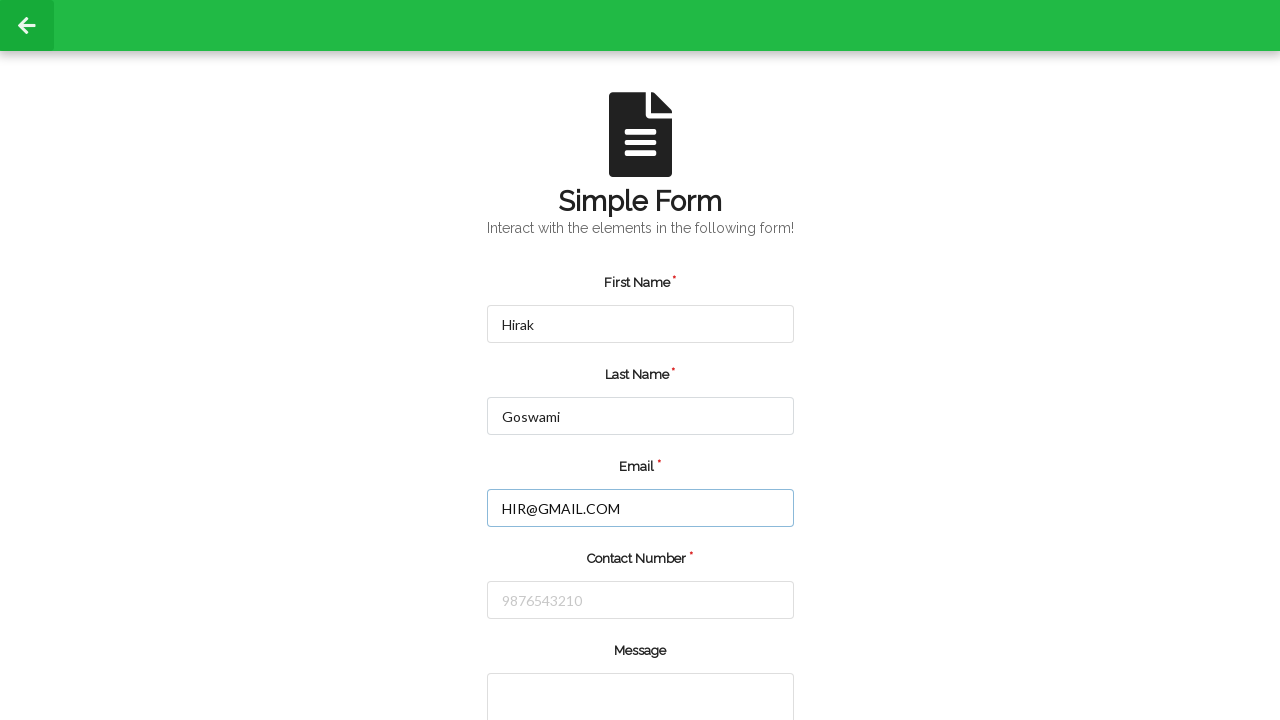

Filled contact number field with '1234567890' on #number
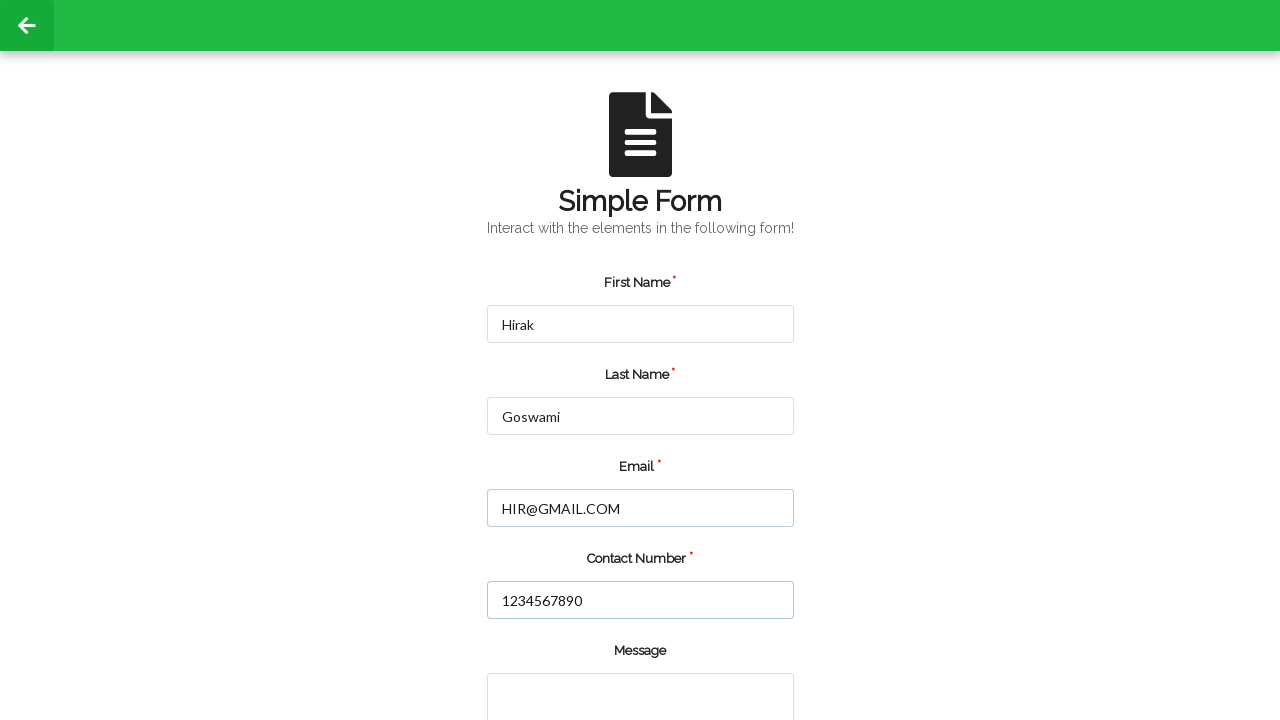

Filled message textarea with 'Hello!' on textarea[rows='2']
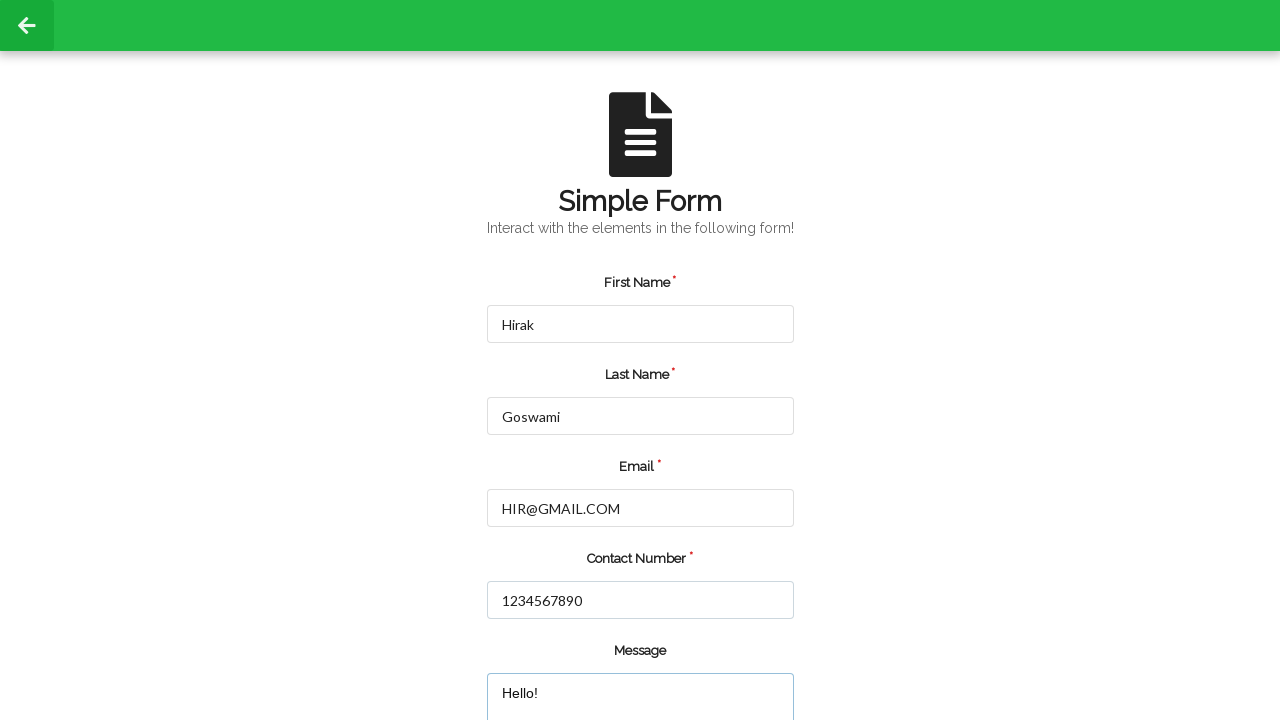

Clicked submit button to submit the form at (558, 660) on [value='submit']
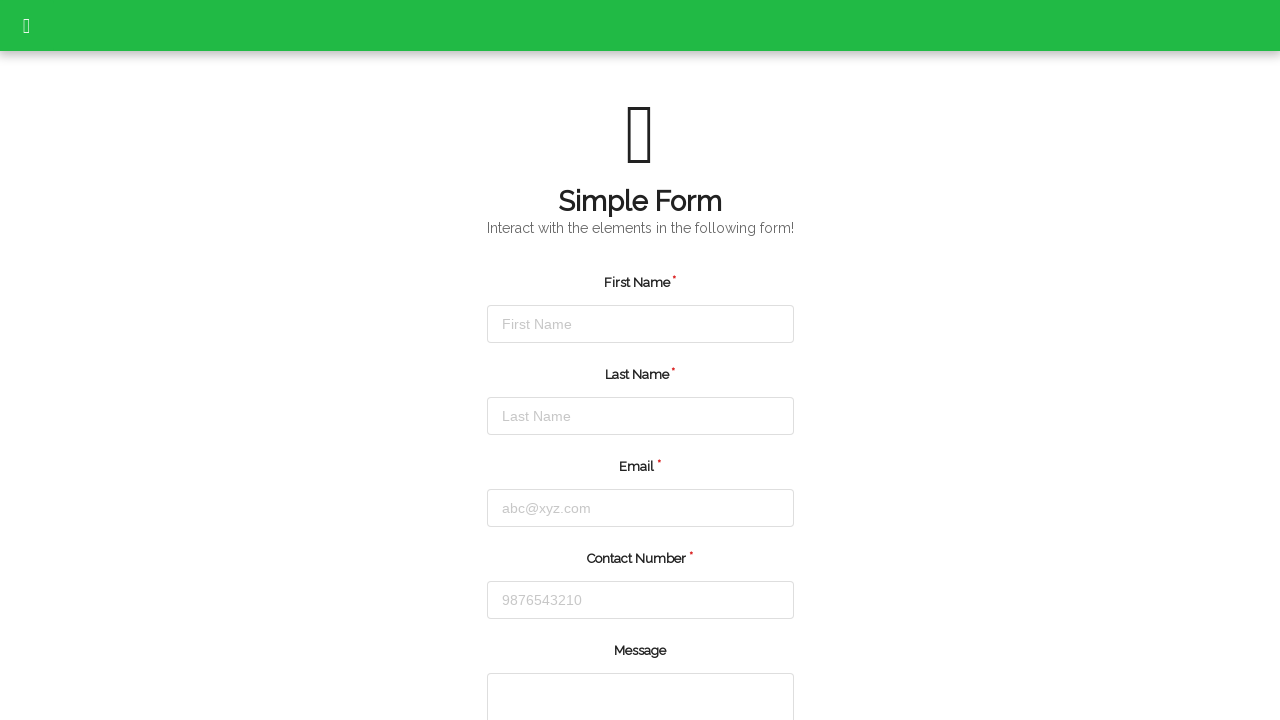

Accepted alert dialog
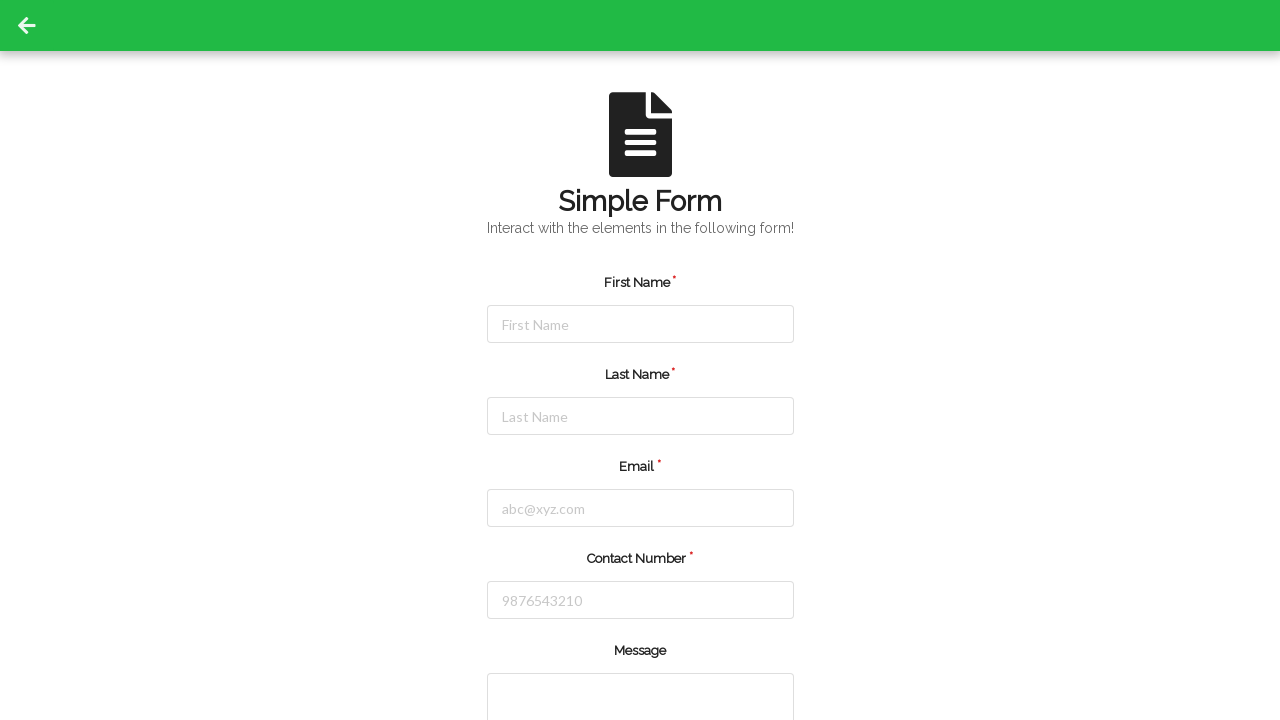

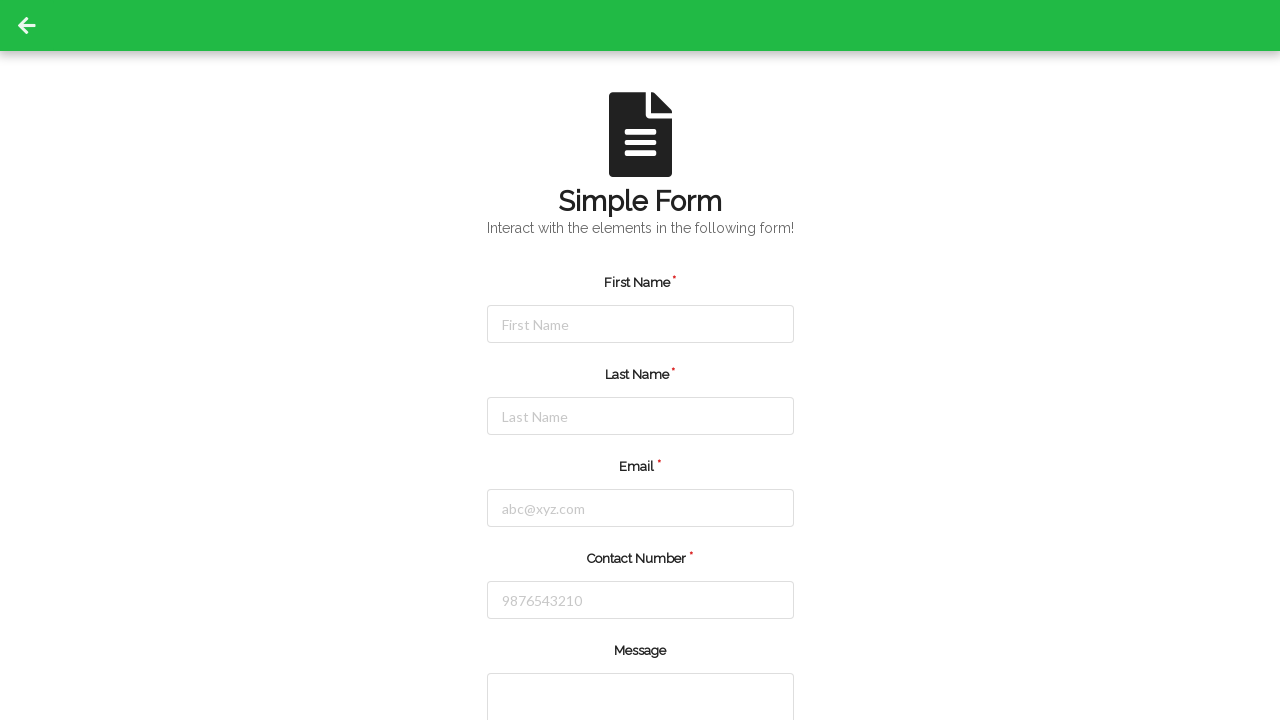